Tests a text box form by filling in user name, email, current address, and permanent address fields, then submitting and verifying the output displays the entered values.

Starting URL: https://demoqa.com/text-box

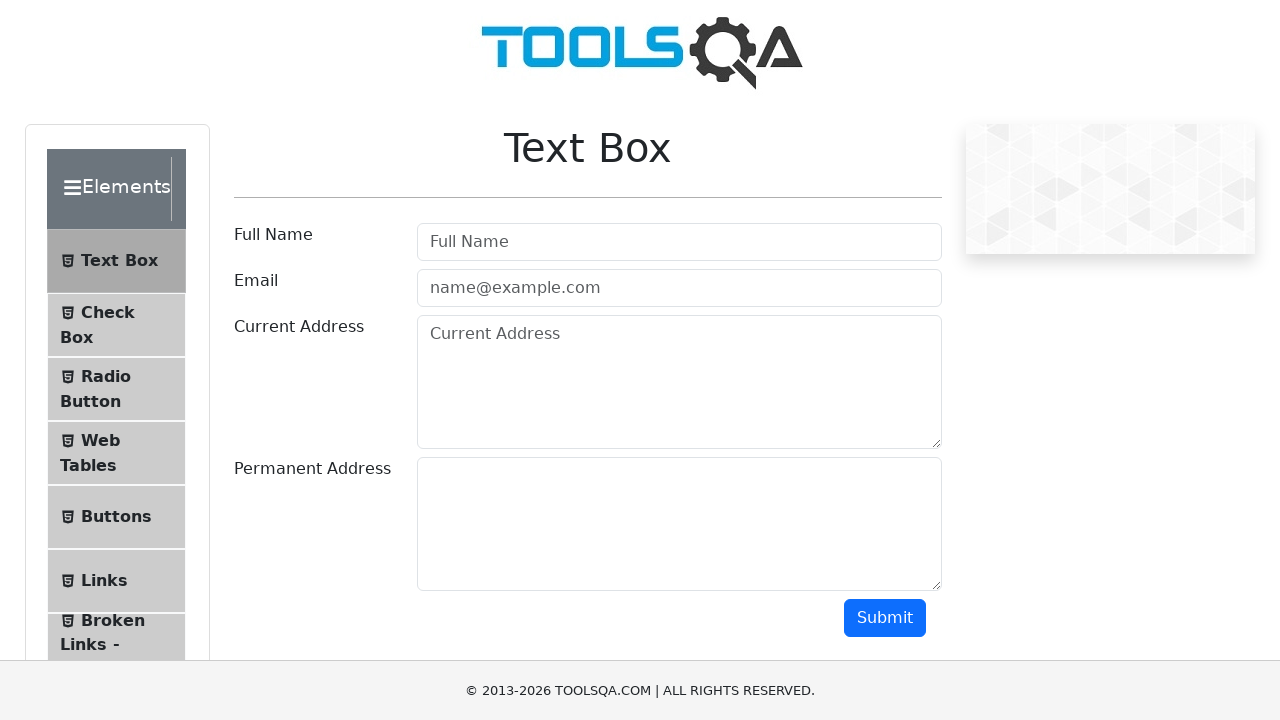

Filled user name field with 'John Doe' on #userName
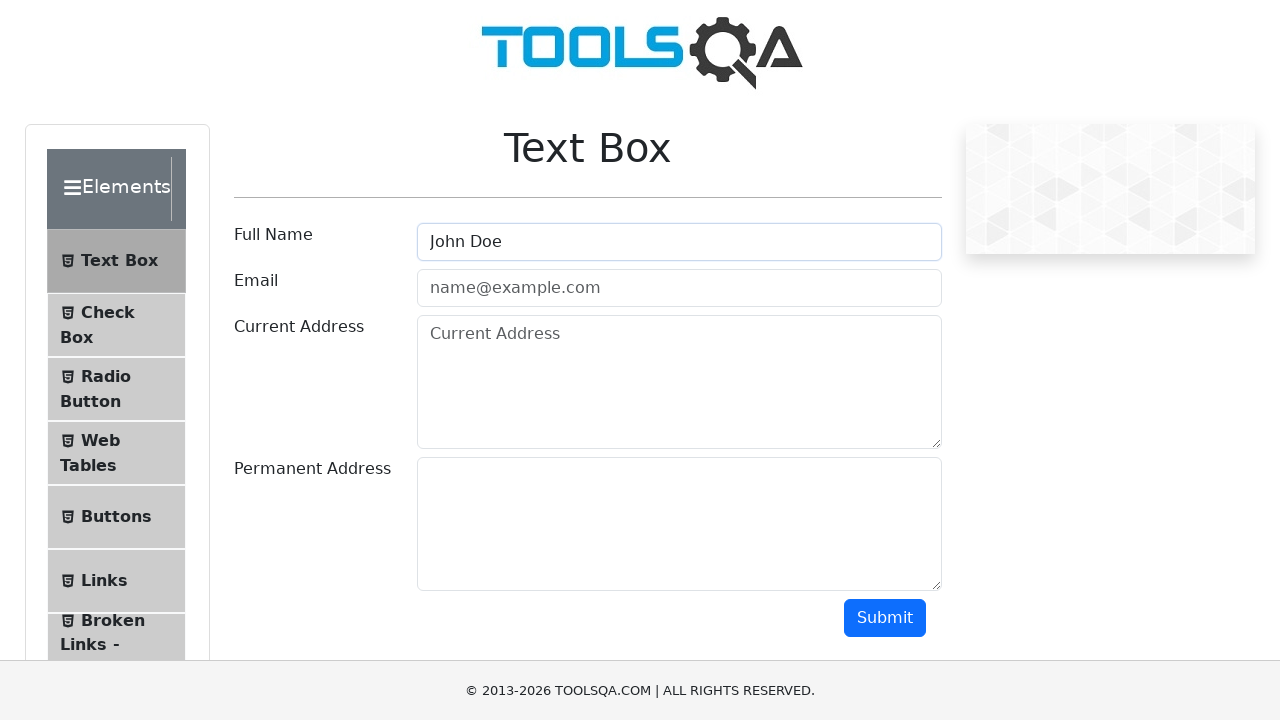

Filled email field with 'john.doe@example.com' on #userEmail
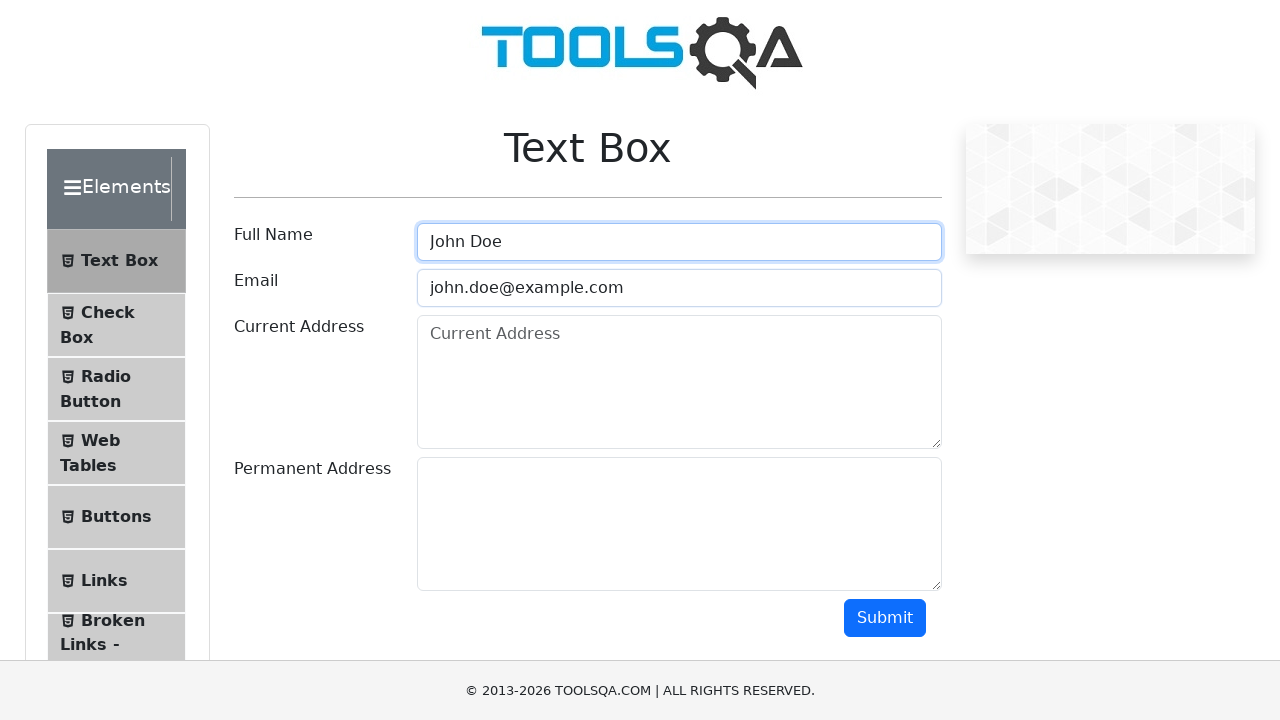

Filled current address field with '123 Rue de Paris' on #currentAddress
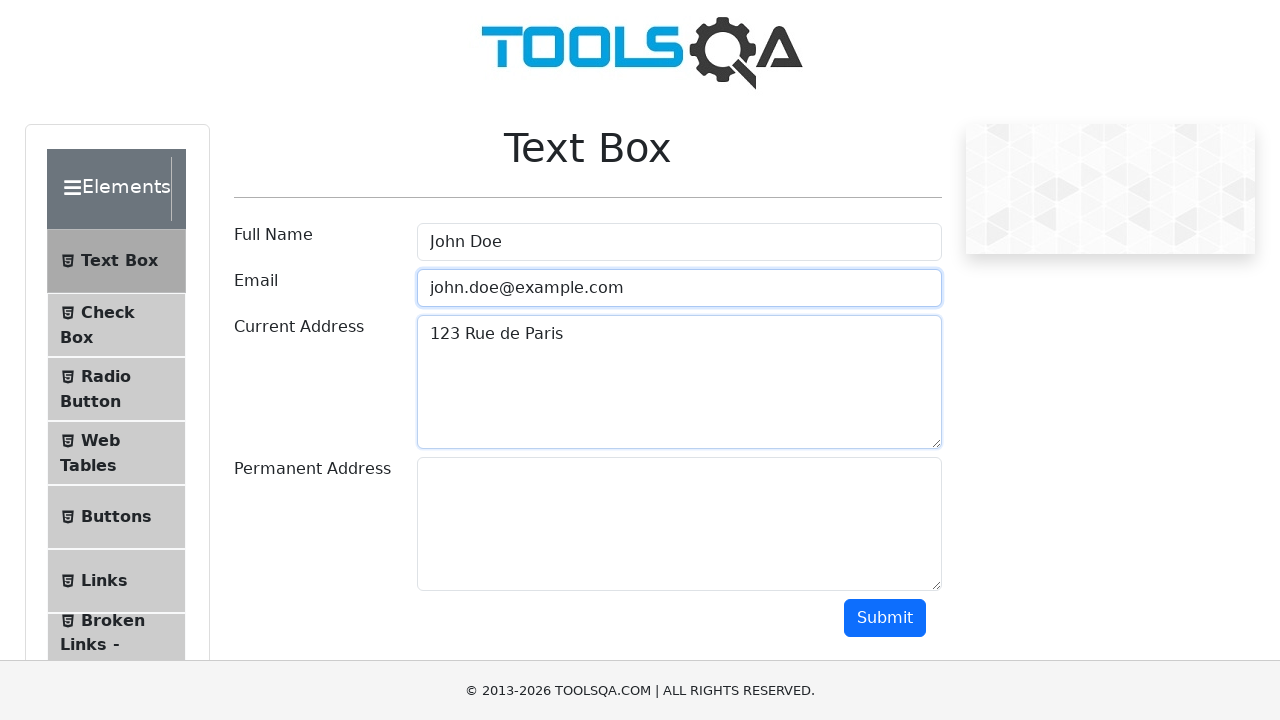

Filled permanent address field with '456 Rue de Lyon' on #permanentAddress
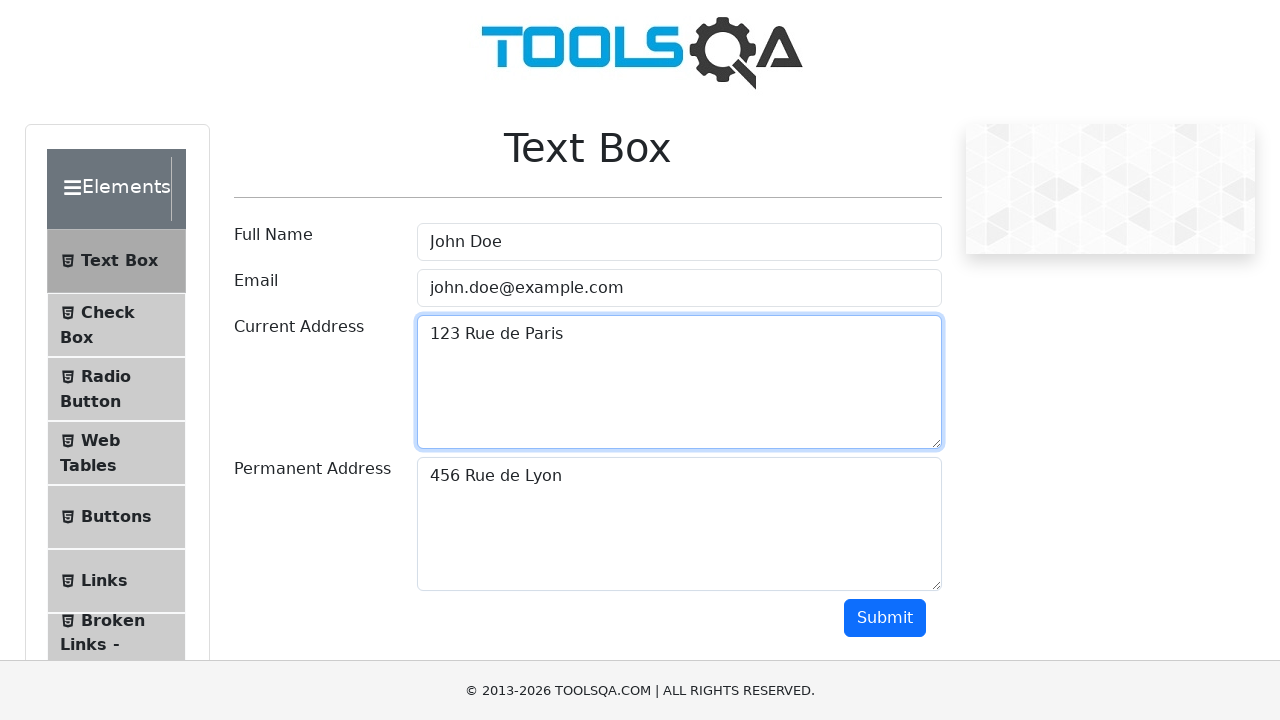

Clicked submit button to submit the form at (885, 618) on #submit
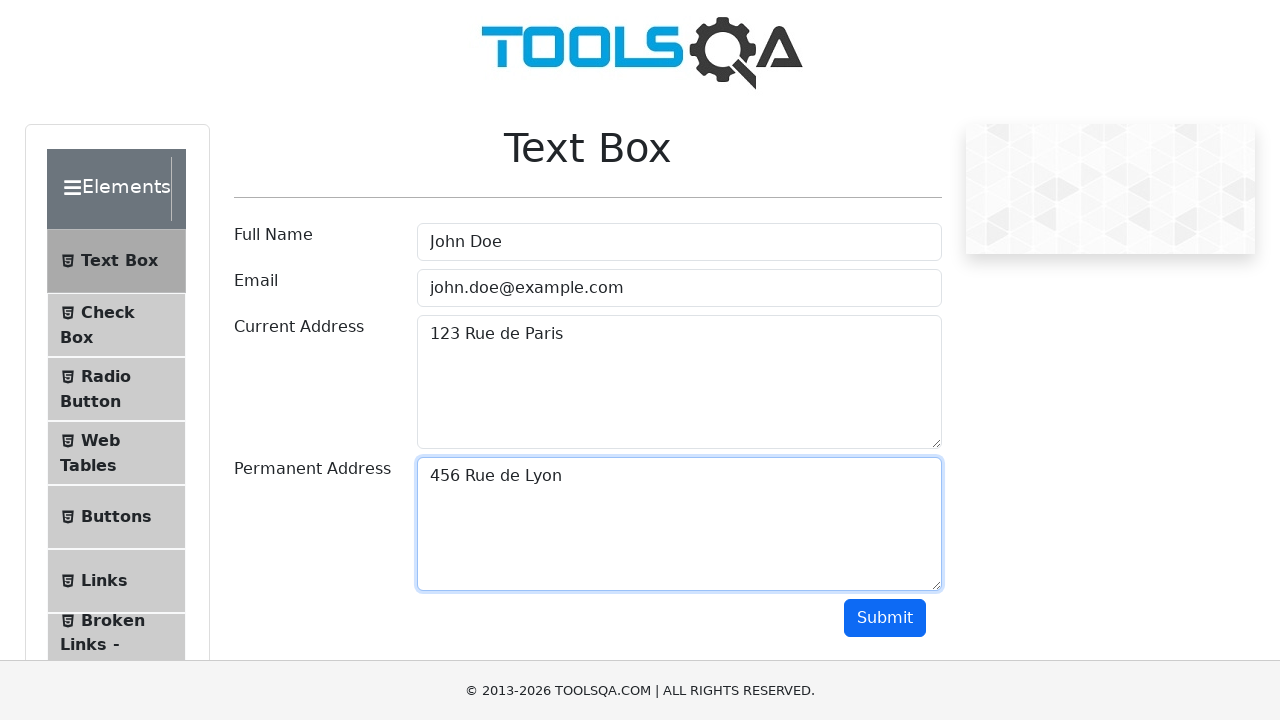

Output section loaded with form submission results
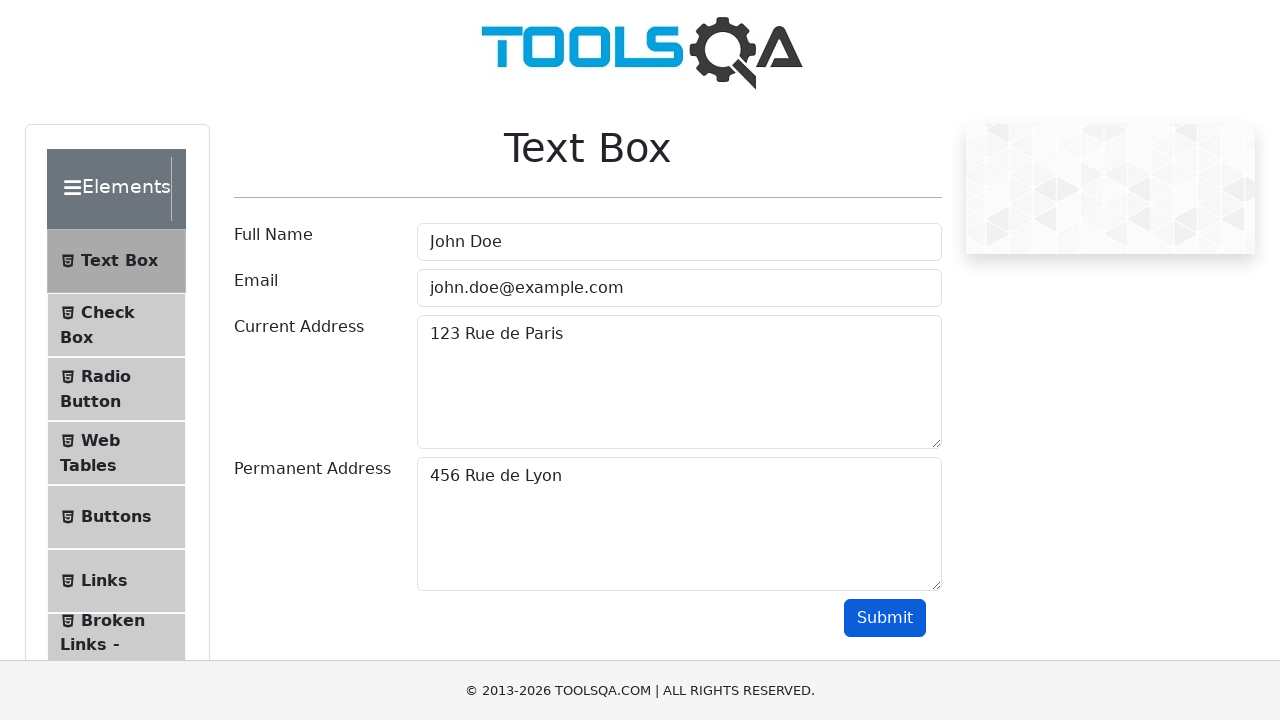

Verified user name 'John Doe' appears in output
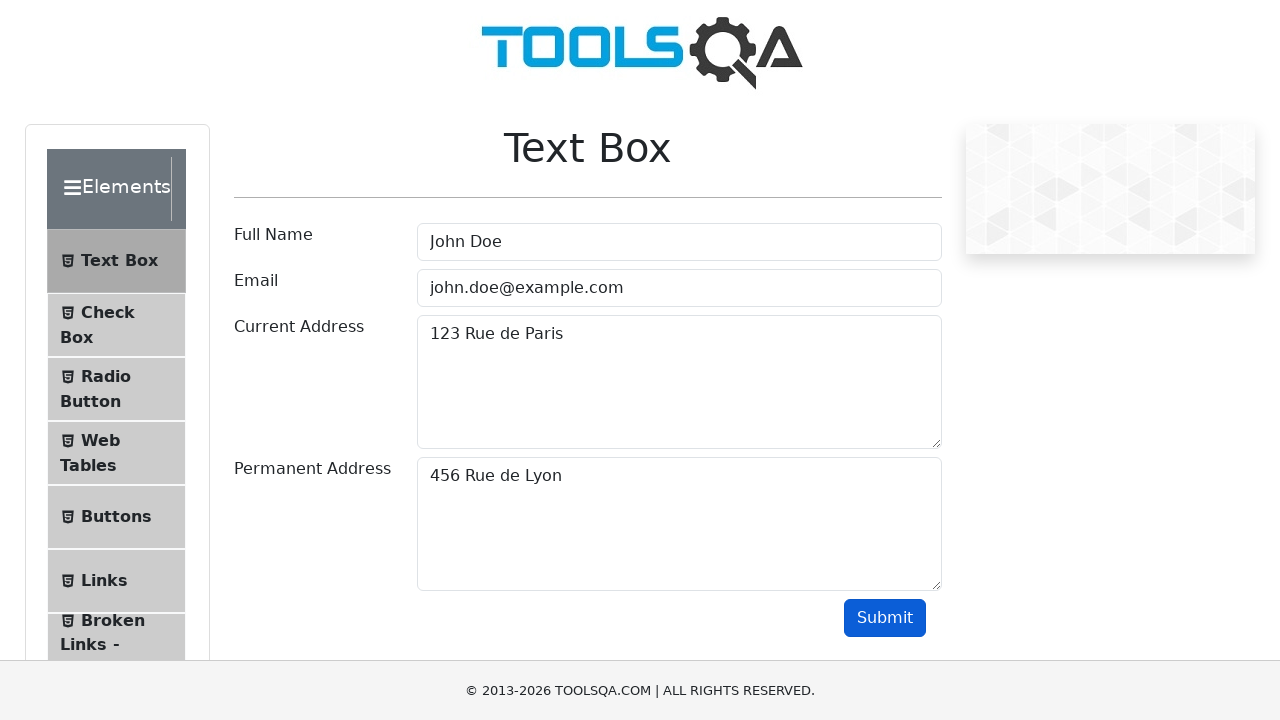

Verified email 'john.doe@example.com' appears in output
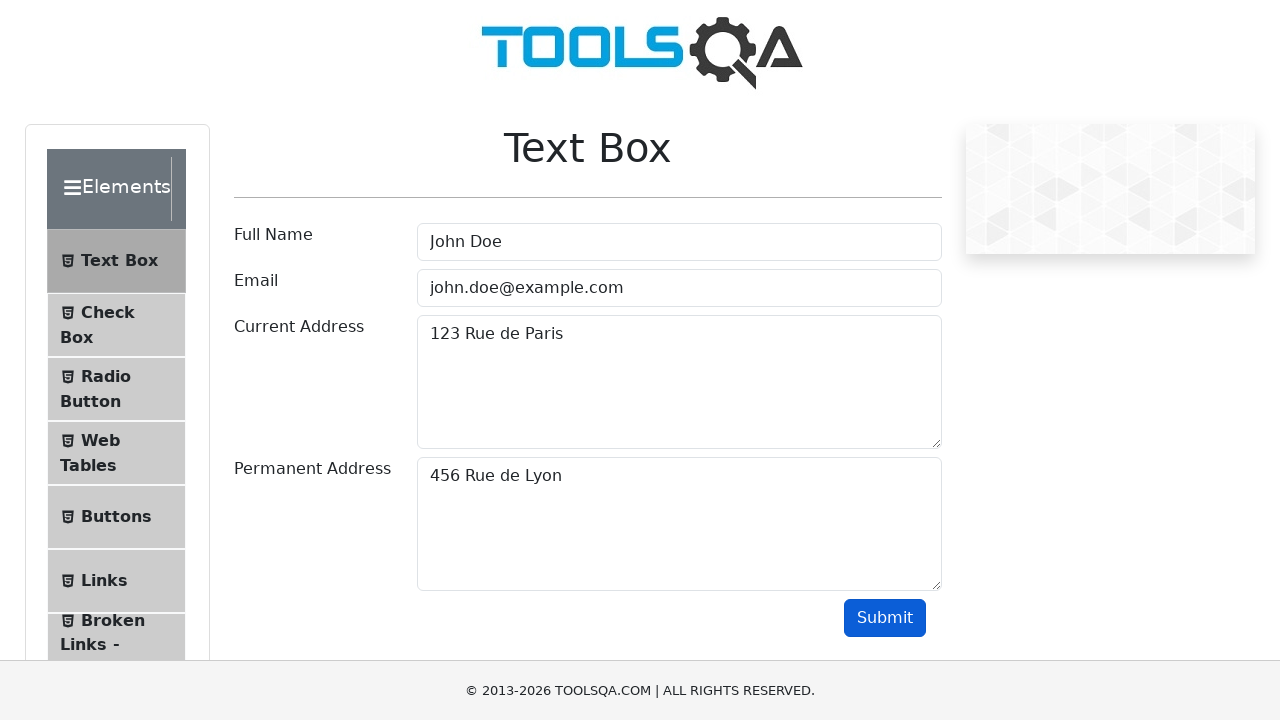

Verified current address '123 Rue de Paris' appears in output
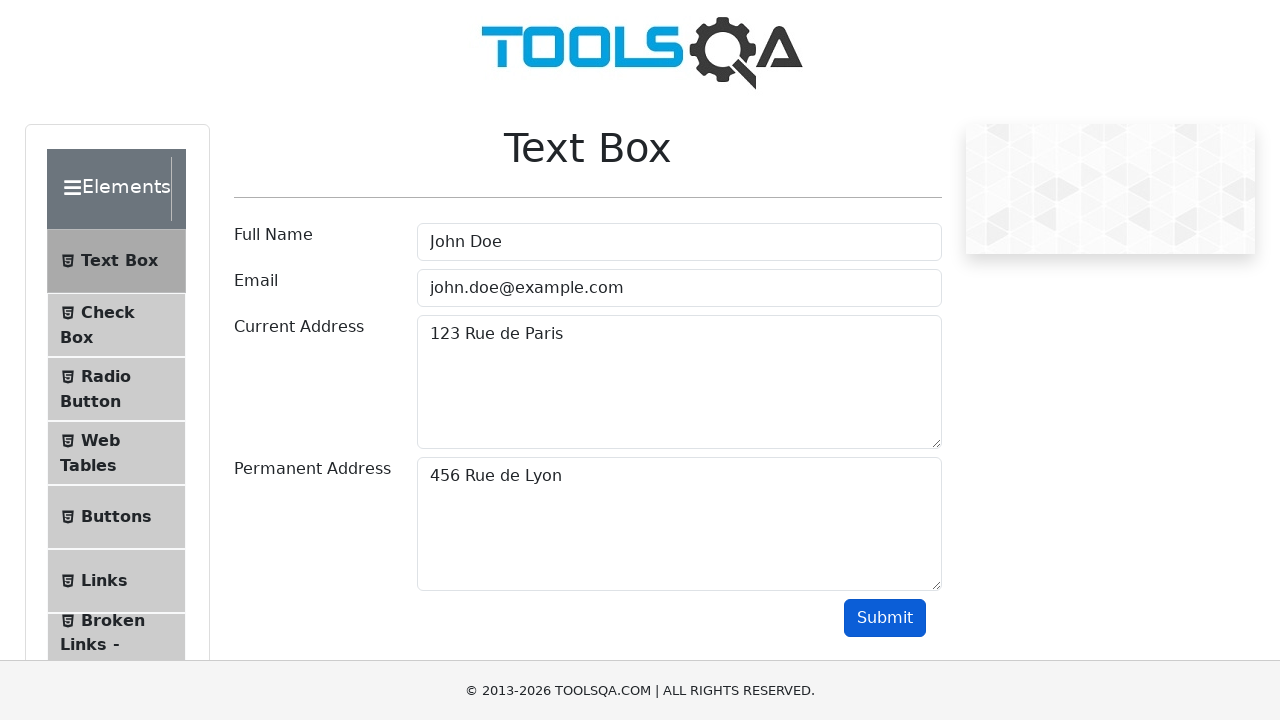

Verified permanent address '456 Rue de Lyon' appears in output
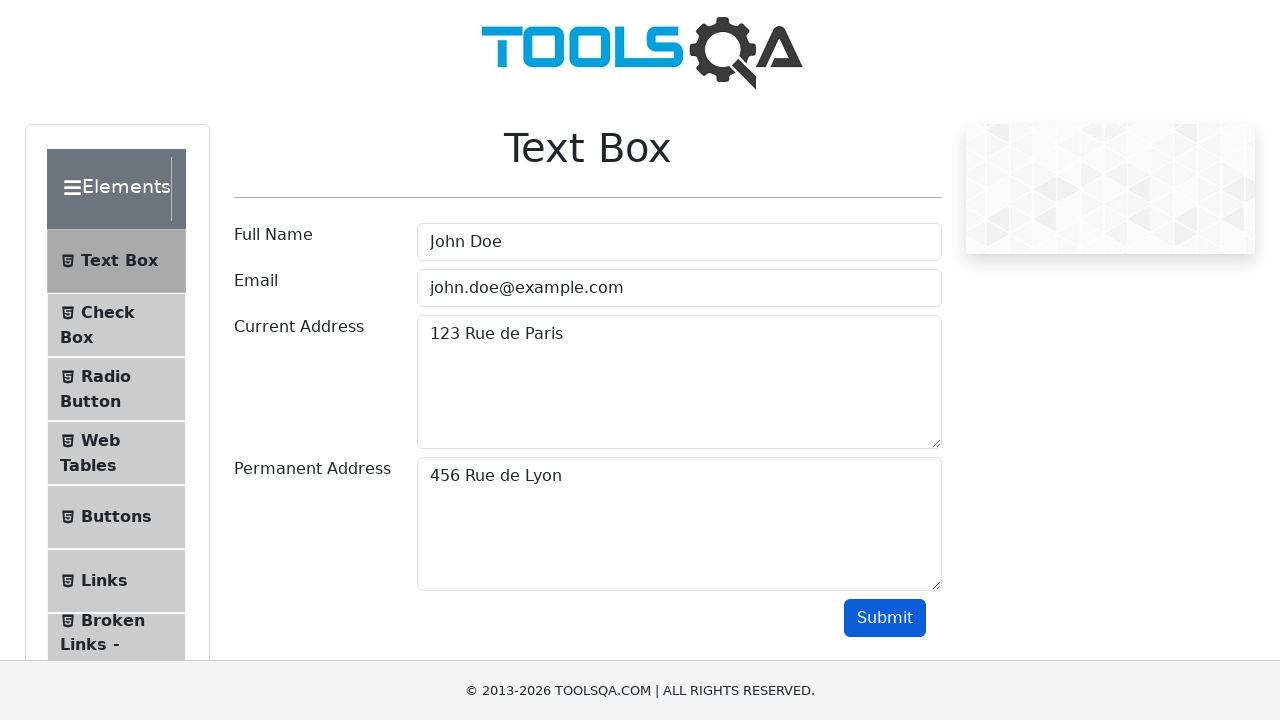

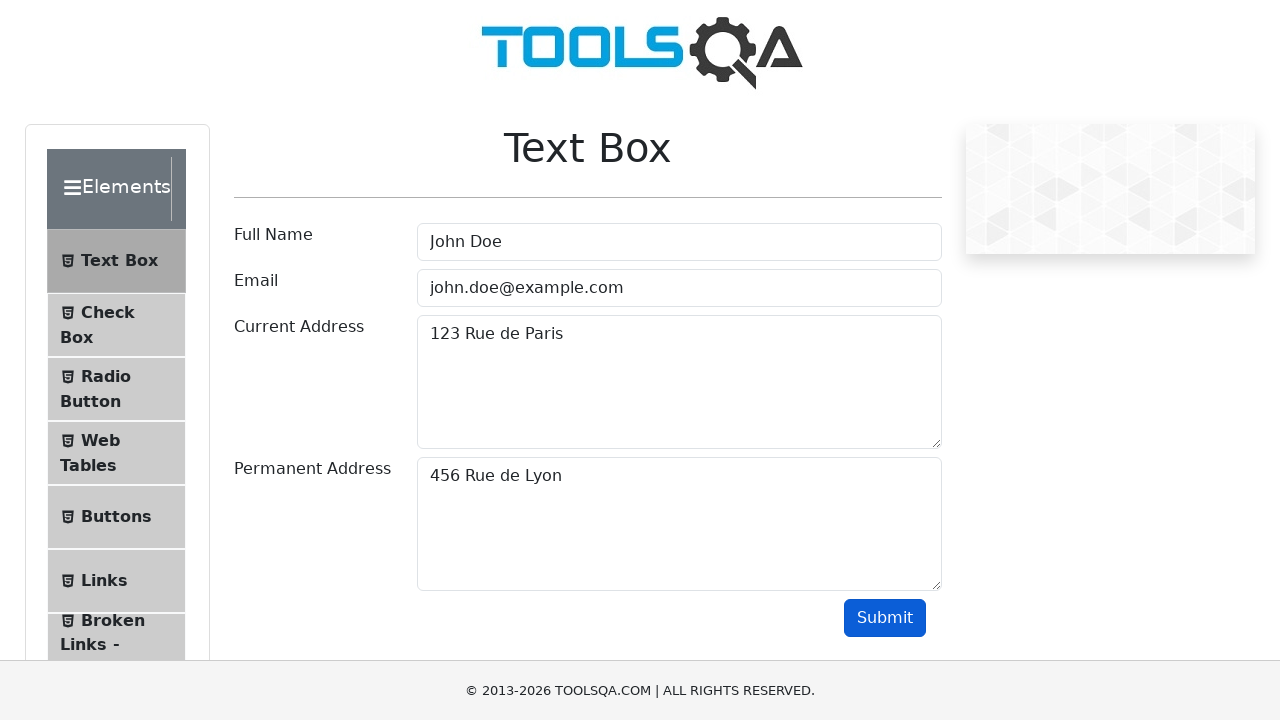